Tests the contact form submission on testdiary.com by filling in name, email, subject, and message fields, then clicking the send button and verifying the success message.

Starting URL: http://www.testdiary.com/contact/

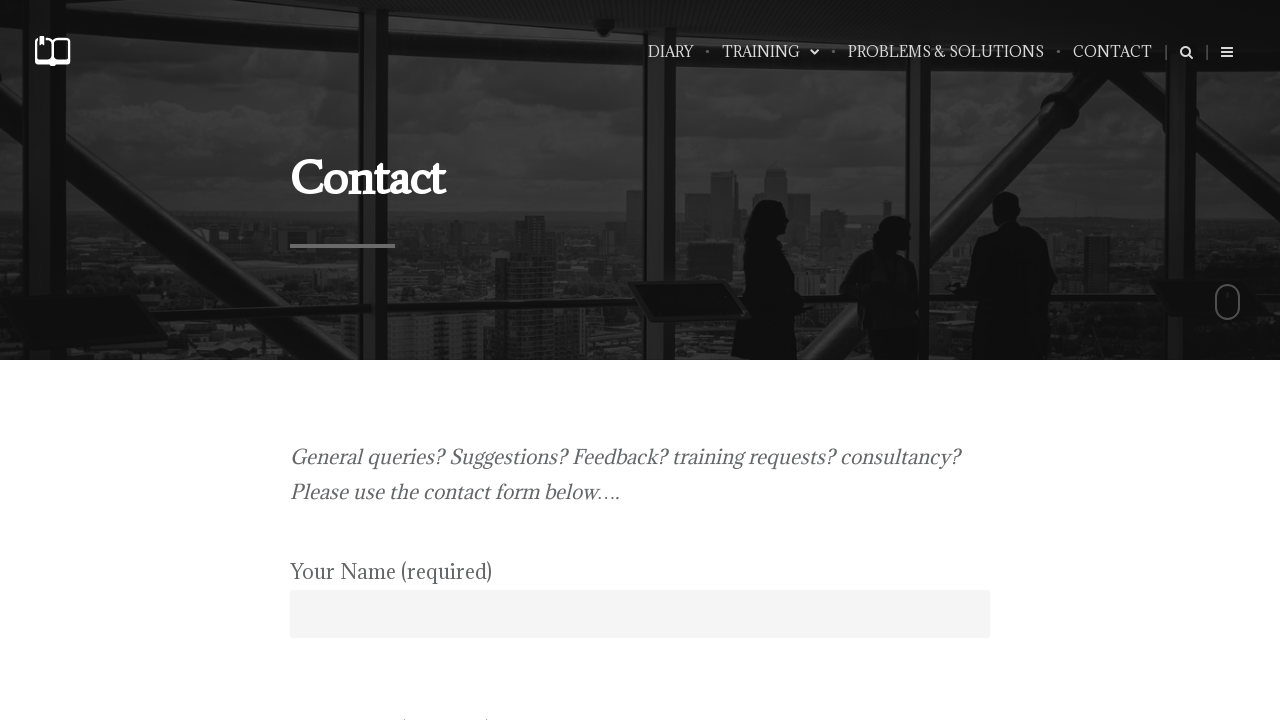

Page loaded (domcontentloaded state)
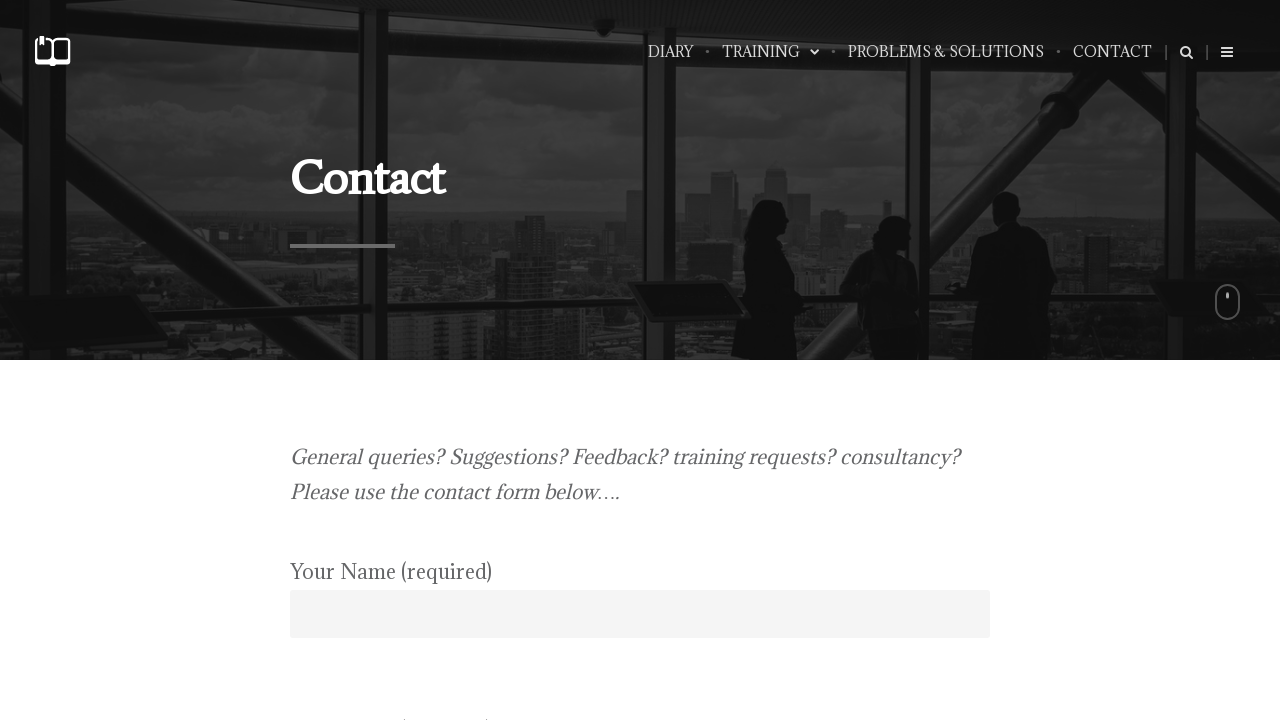

Filled name field with 'Marcus' on input[name='your-name']
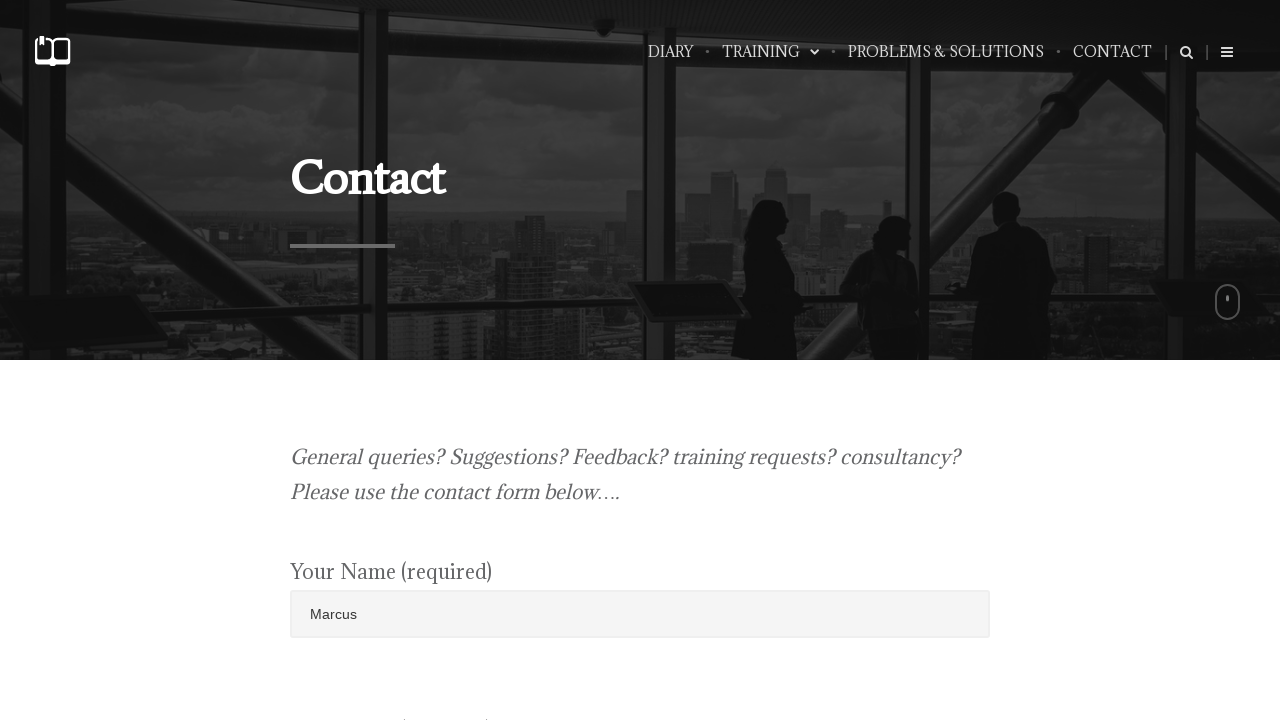

Filled email field with 'marcus.johnson@example.com' on input[name='your-email']
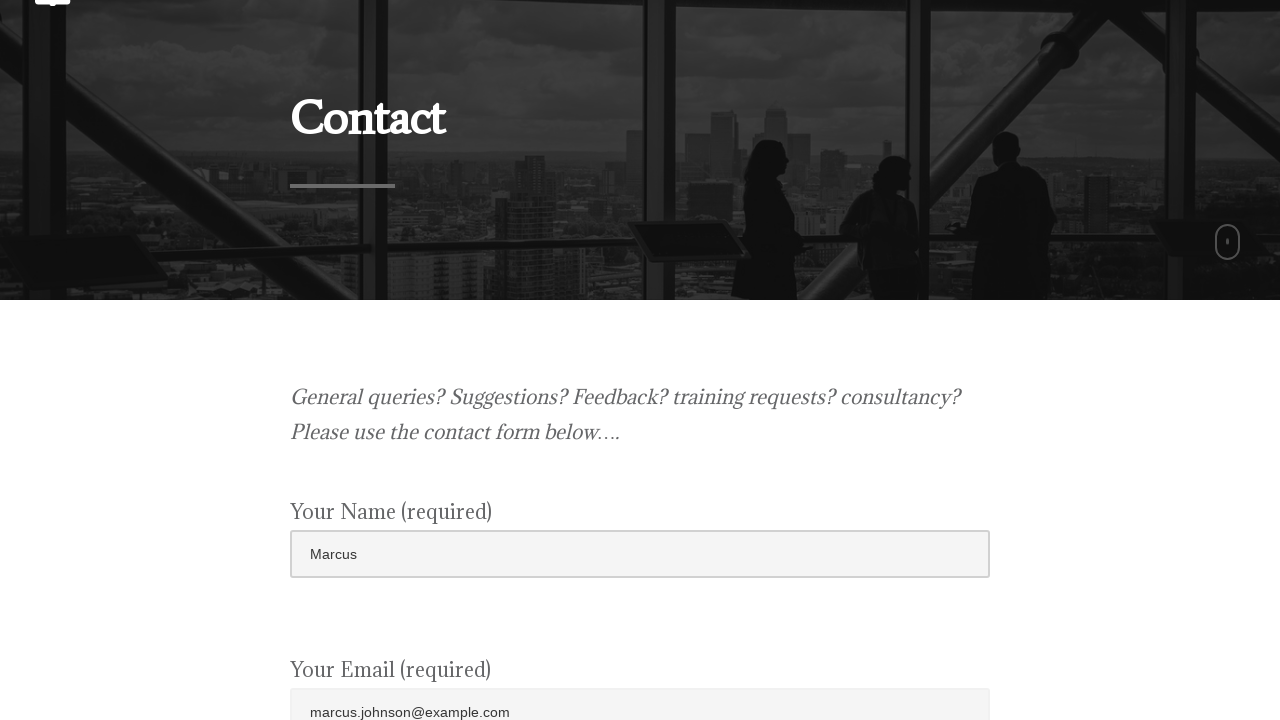

Filled subject field with 'Testing Inquiry' on input[name='your-subject']
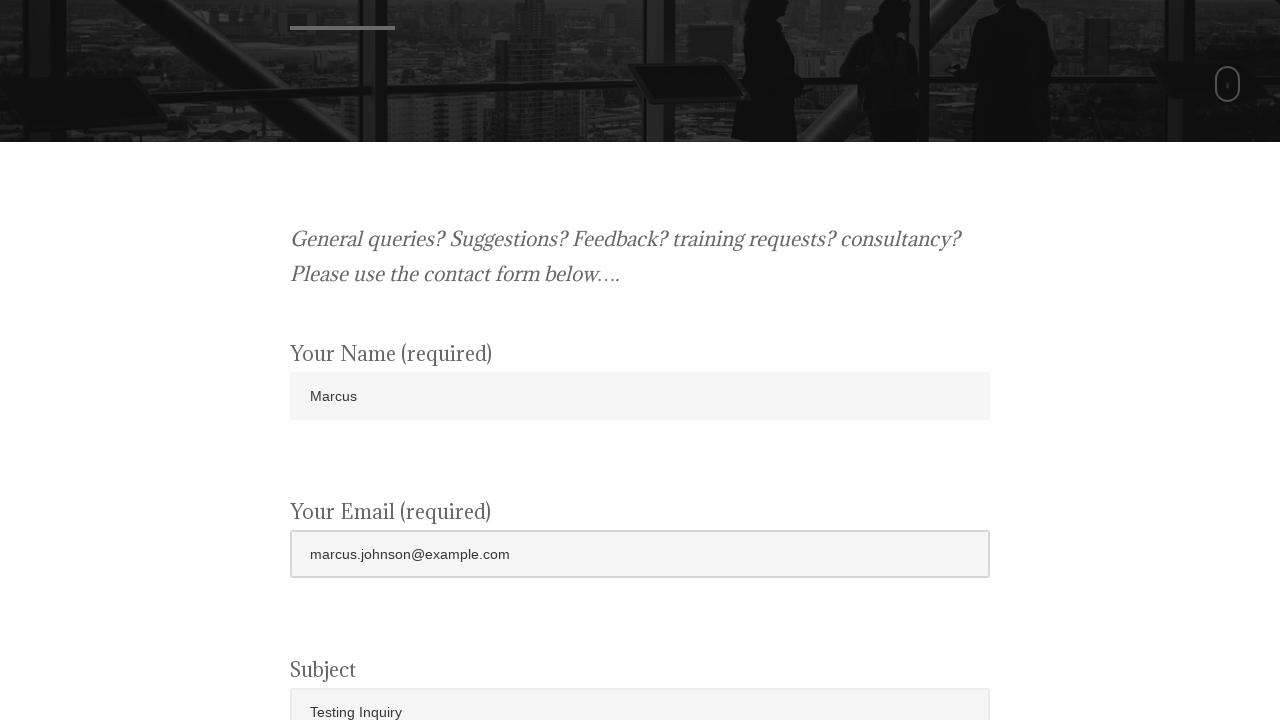

Filled message field with software testing inquiry on textarea[name='your-message']
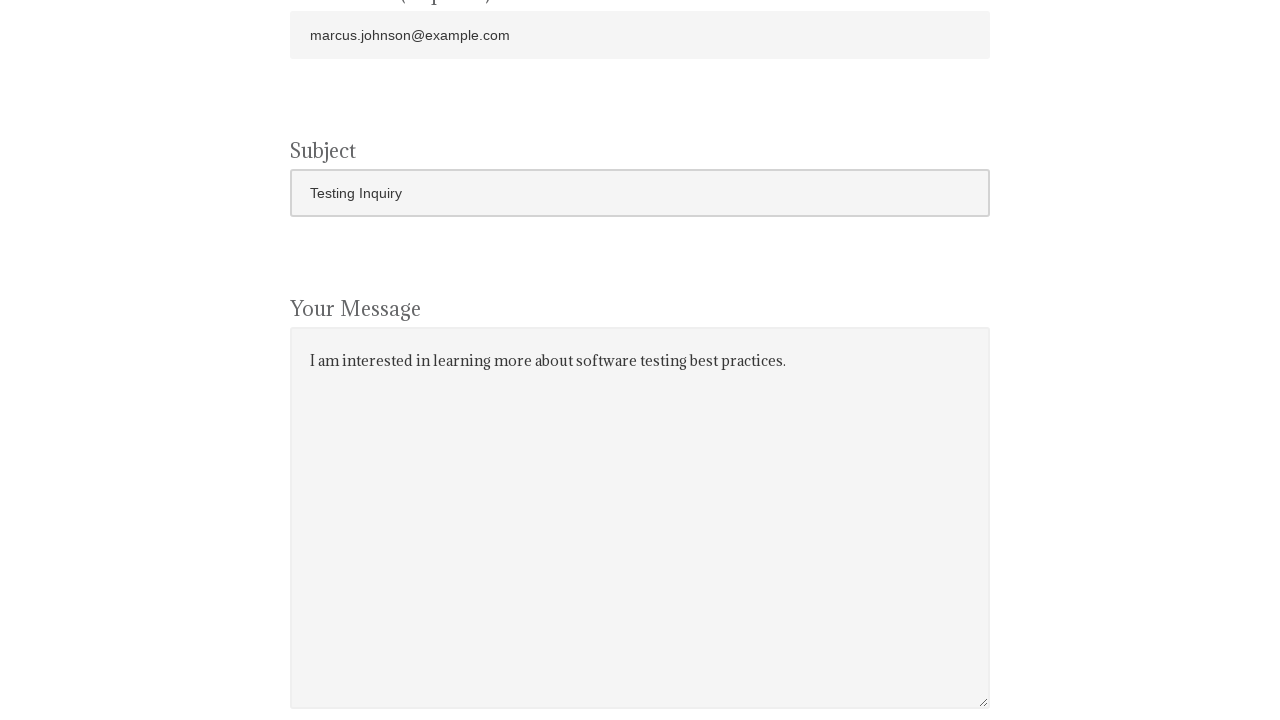

Clicked Send button to submit contact form at (341, 360) on input[value='Send']
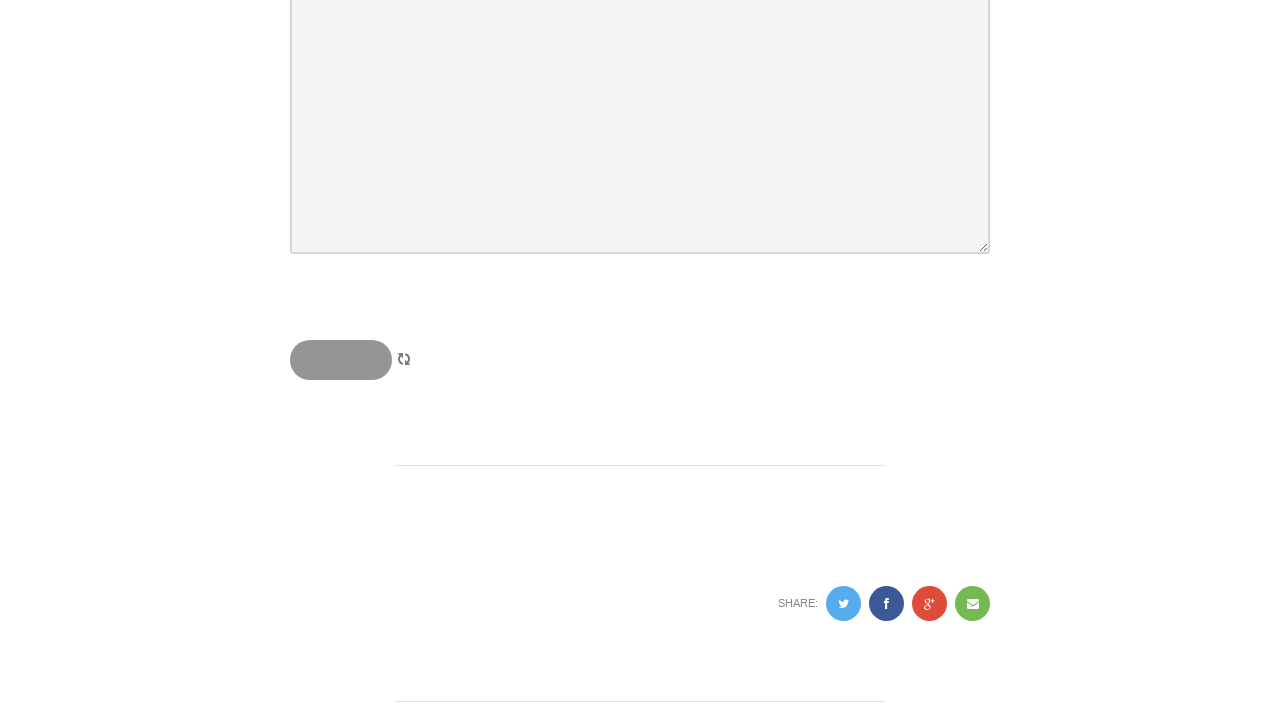

Success message appeared after form submission
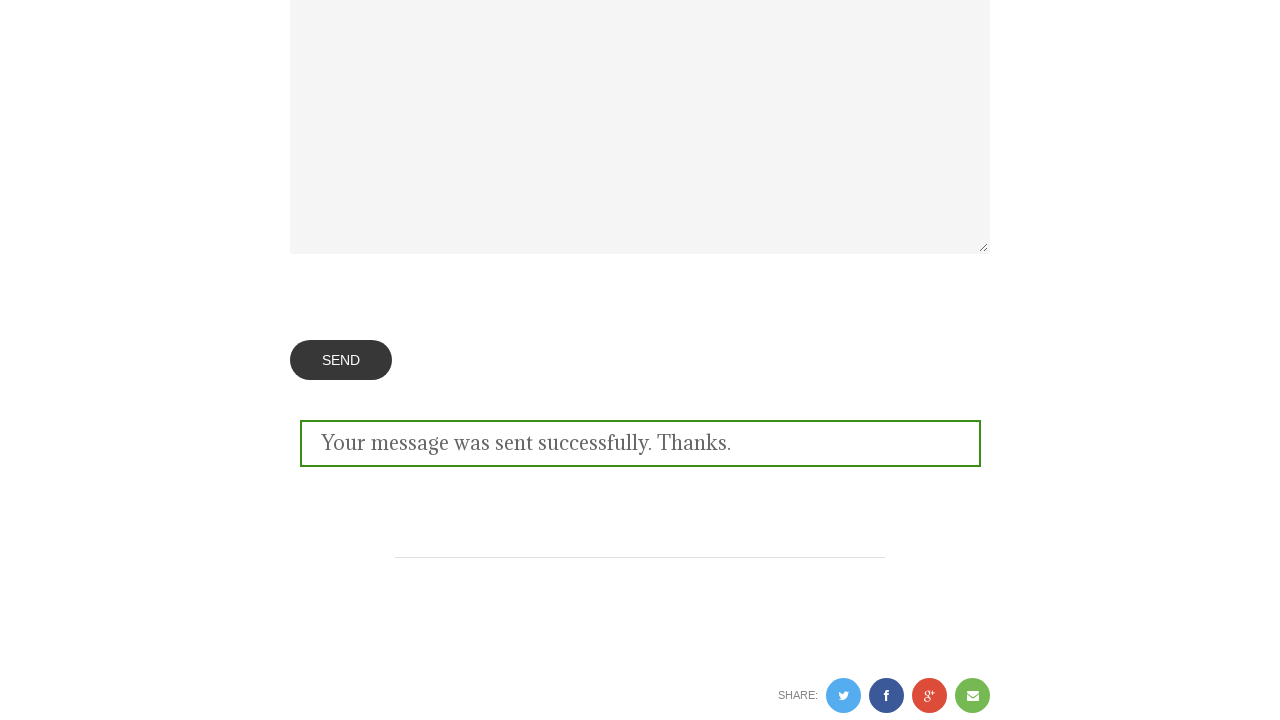

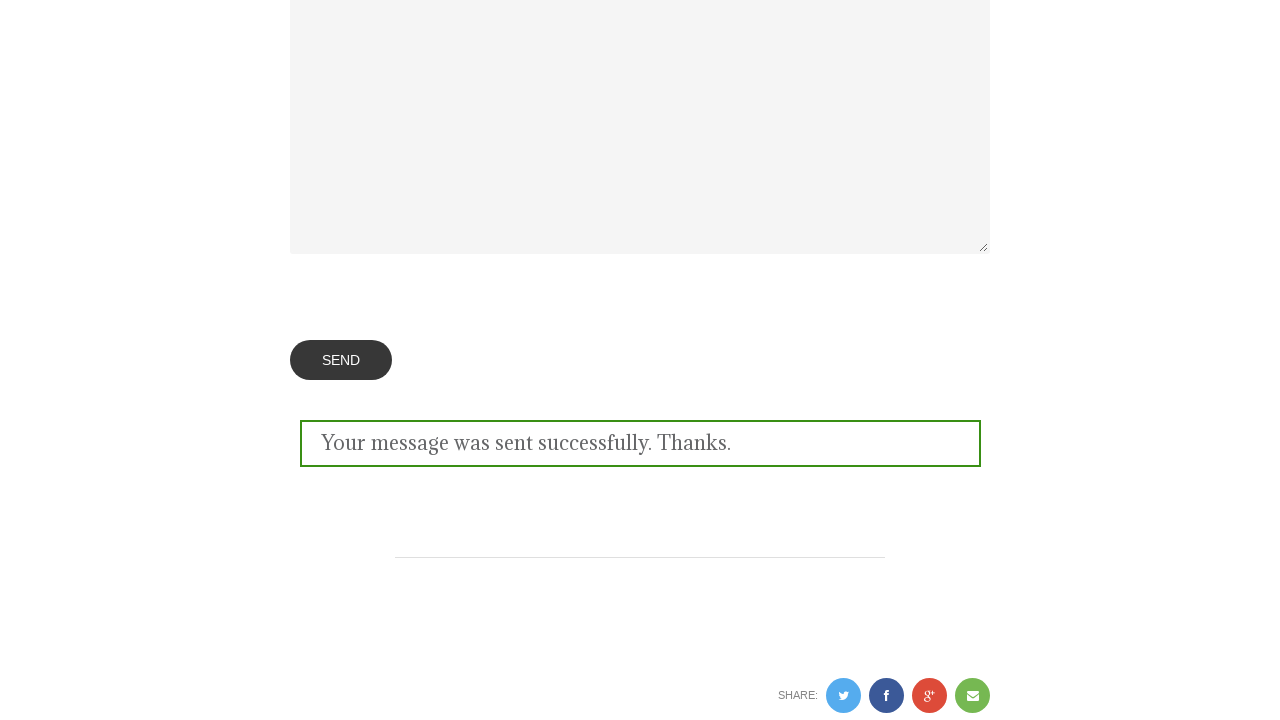